Tests product search functionality by entering a specific product name "Шифон Хамелеон" (Chiffon Chameleon) in the search field and verifying the search results page displays the correct product.

Starting URL: https://www.tkani-feya.ru/

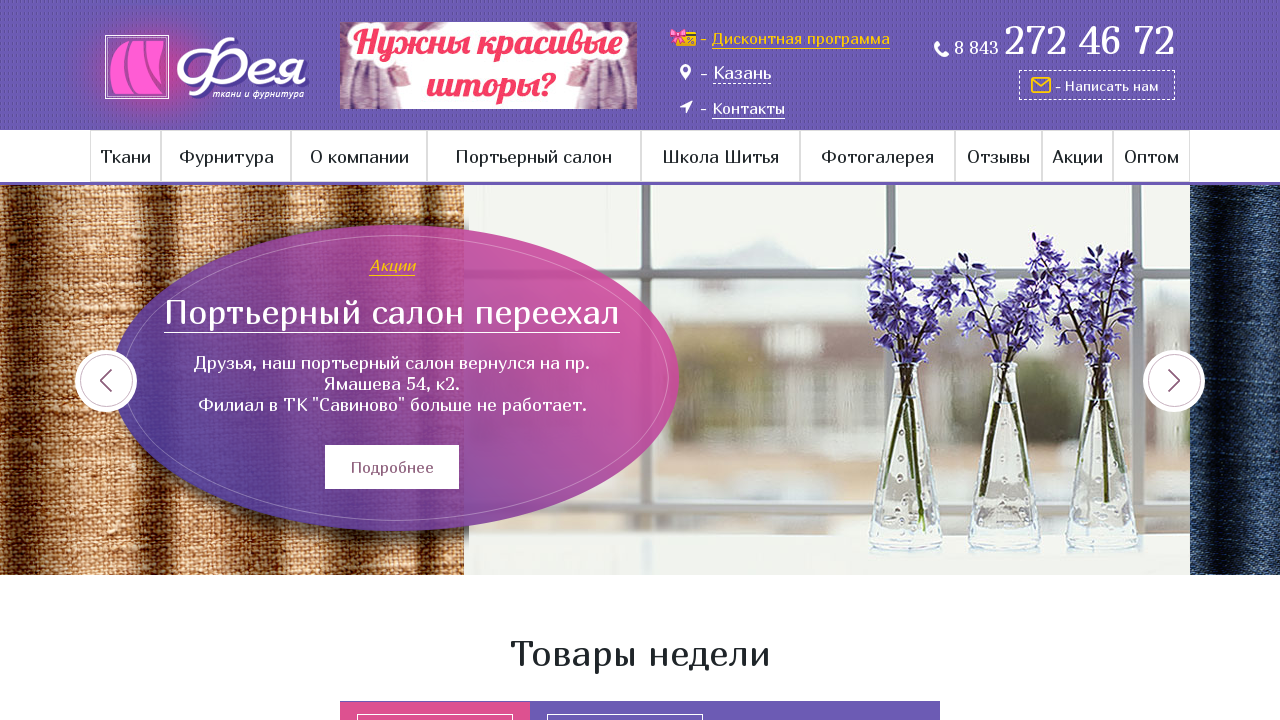

Filled search field with 'Шифон Хамелеон' (Chiffon Chameleon) on input[name='find']
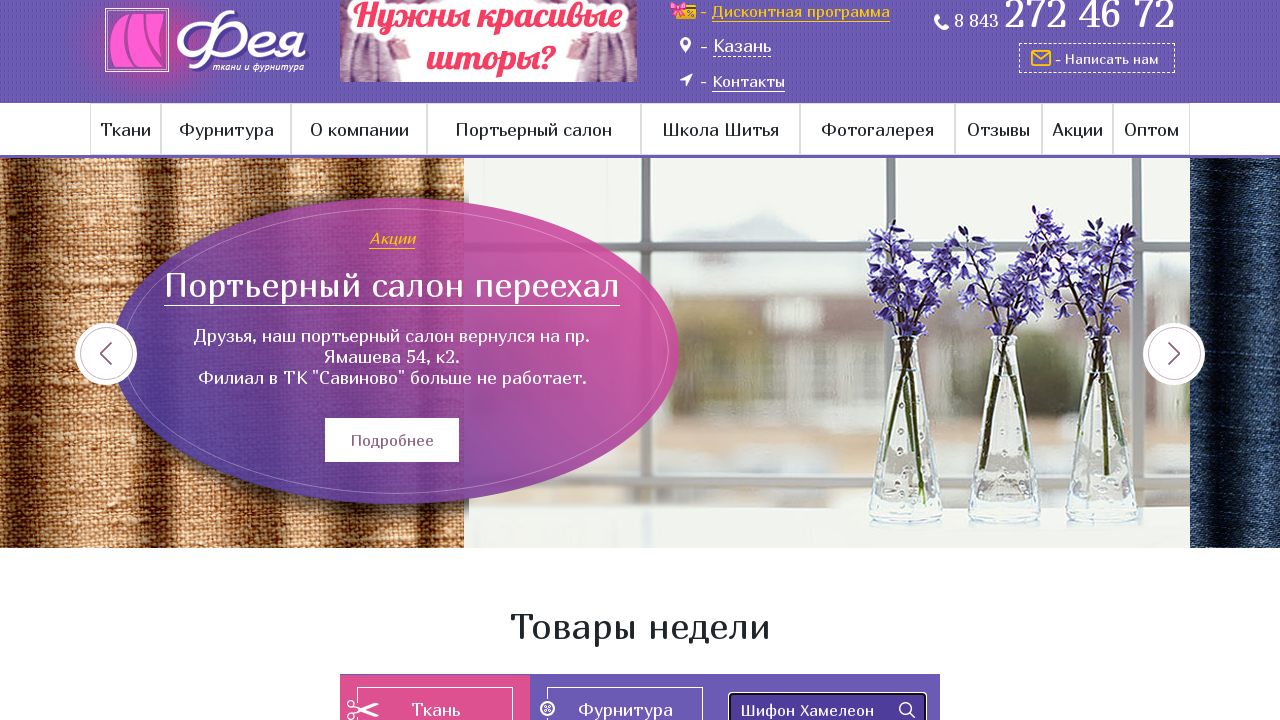

Pressed Enter to submit search query on input[name='find']
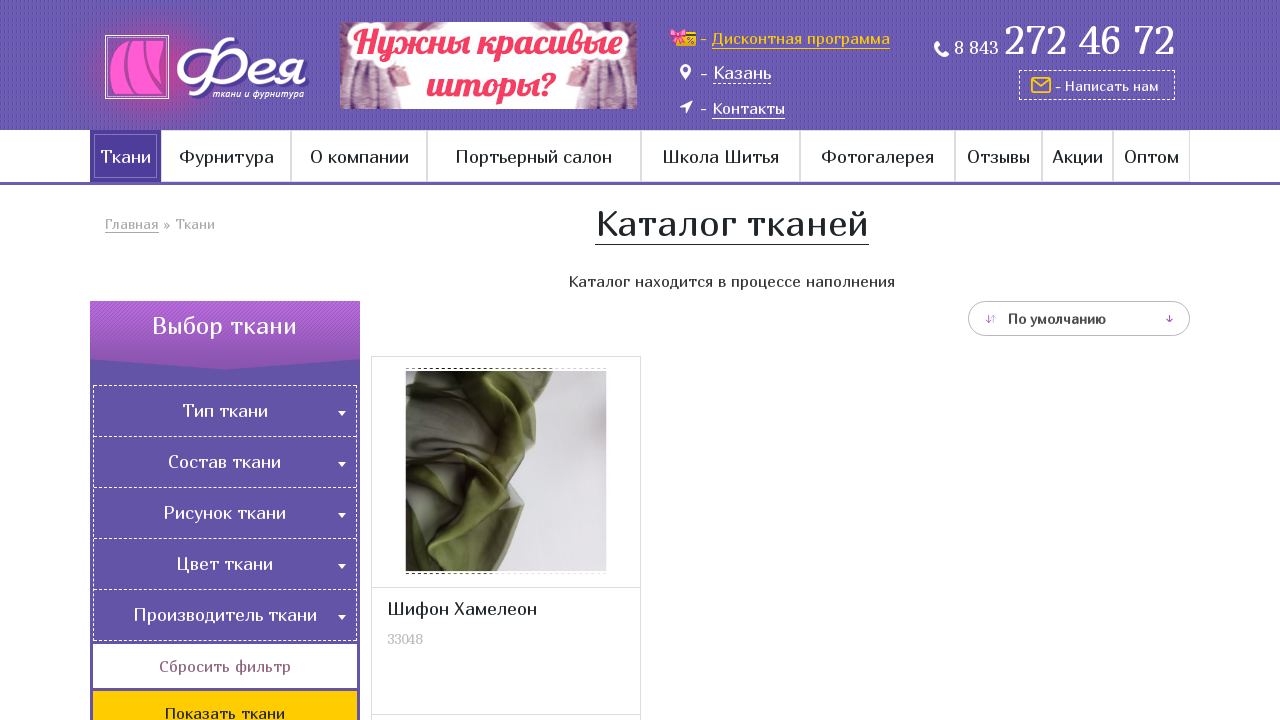

Search results page loaded with heading element visible
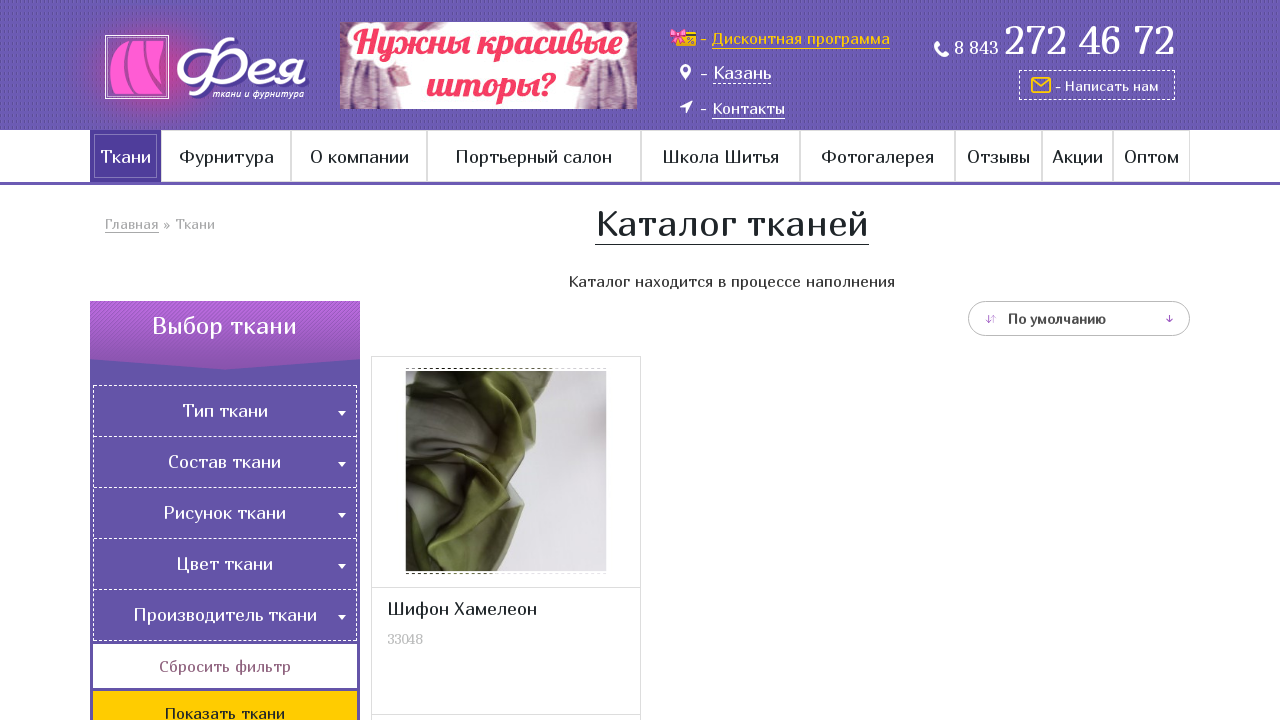

Product name element appeared in search results
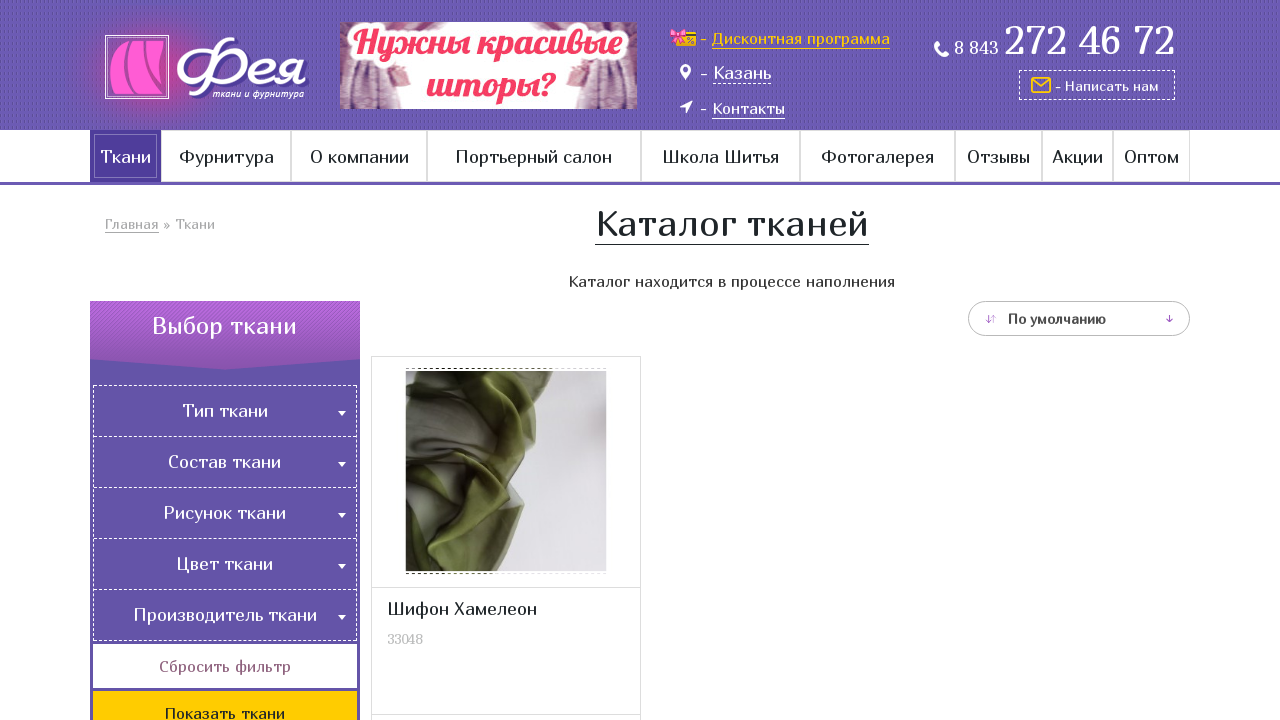

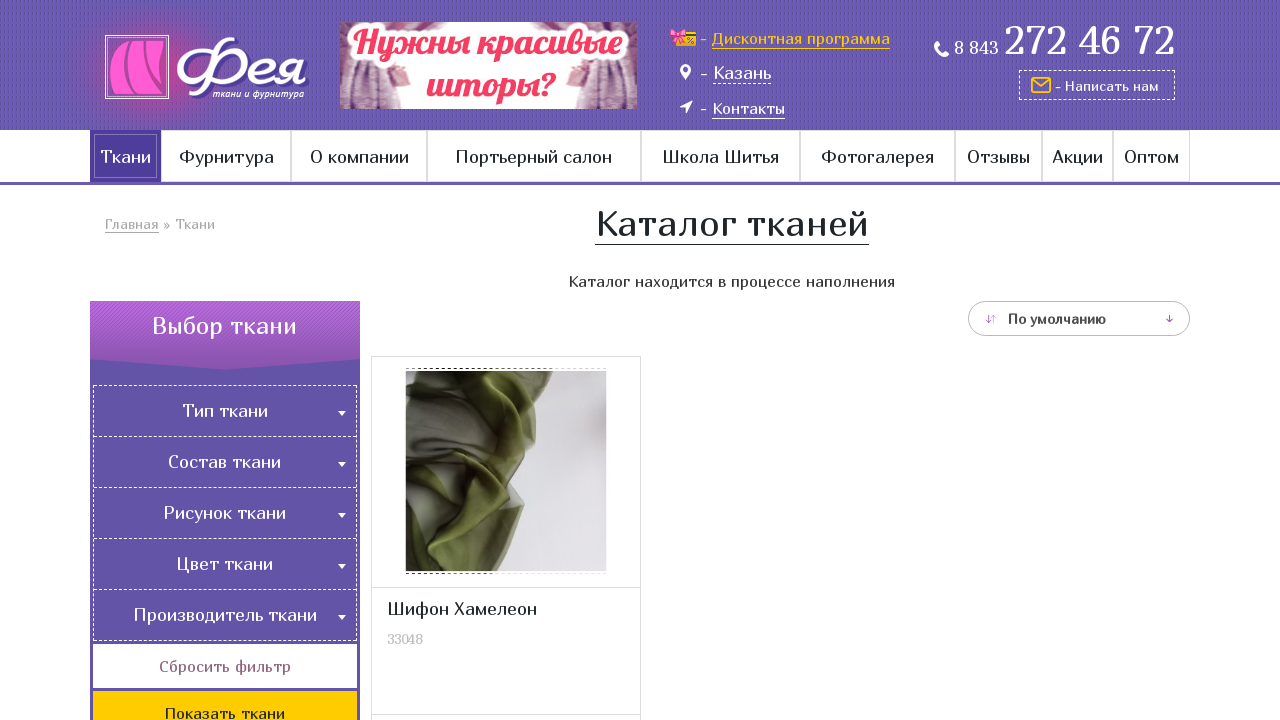